Tests navigation to the "Top Week" page on dev.to by clicking the week button and verifying the URL redirect

Starting URL: https://dev.to

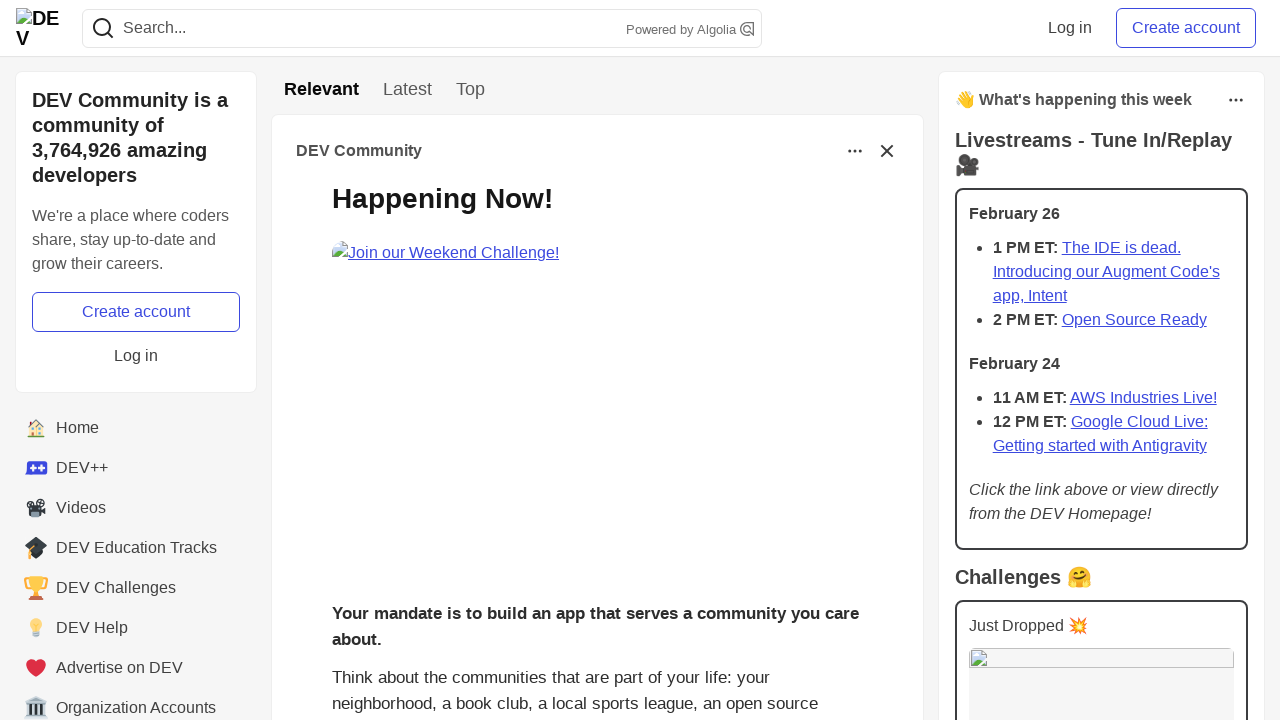

Clicked the week button to navigate to Top Week page at (470, 90) on a[href='/top/week']
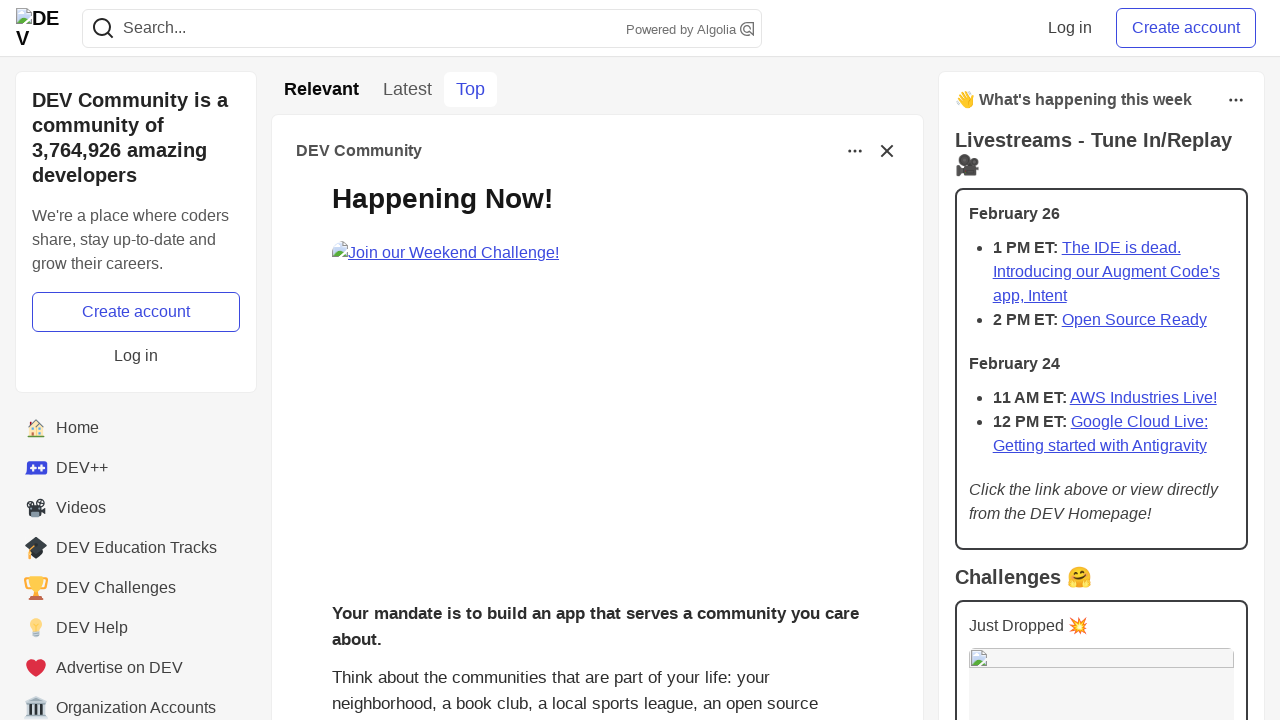

Verified URL redirect to Top Week page (contains '/top/week')
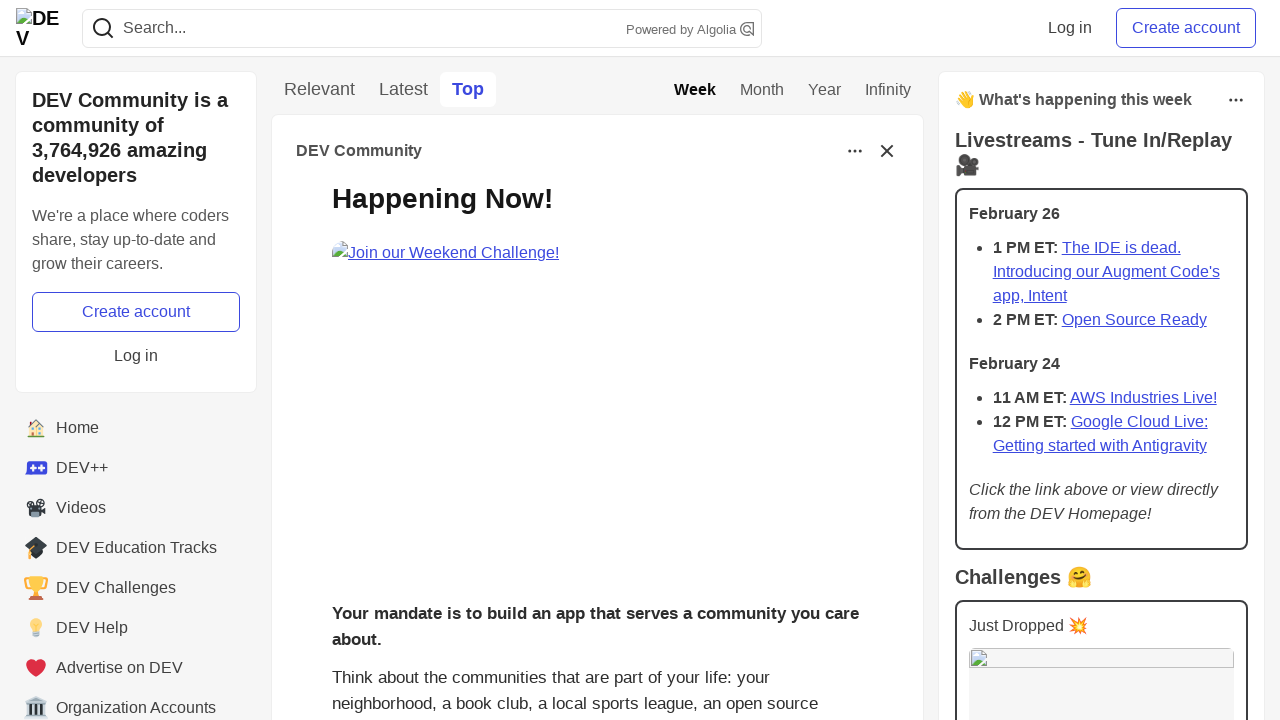

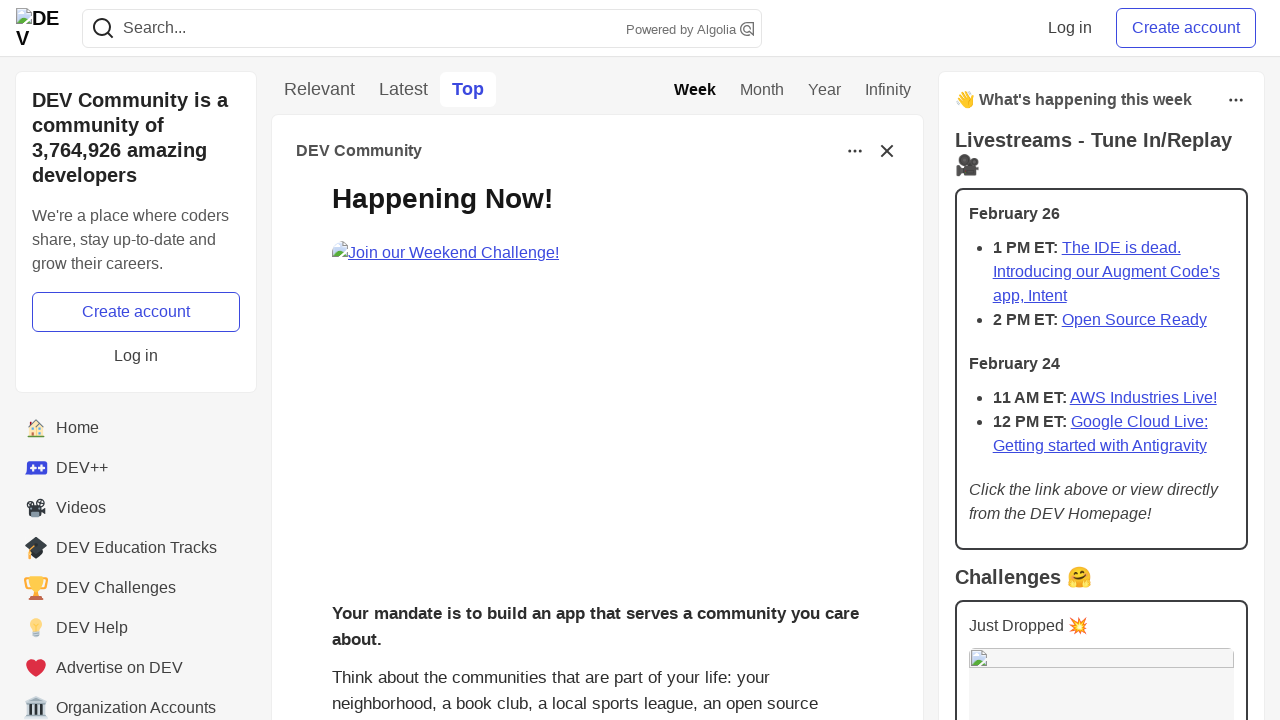